Tests mixed keyboard navigation through modal buttons using combination of Tab and Shift+Tab keys

Starting URL: https://next.fritz2.dev/headless-demo/#modal

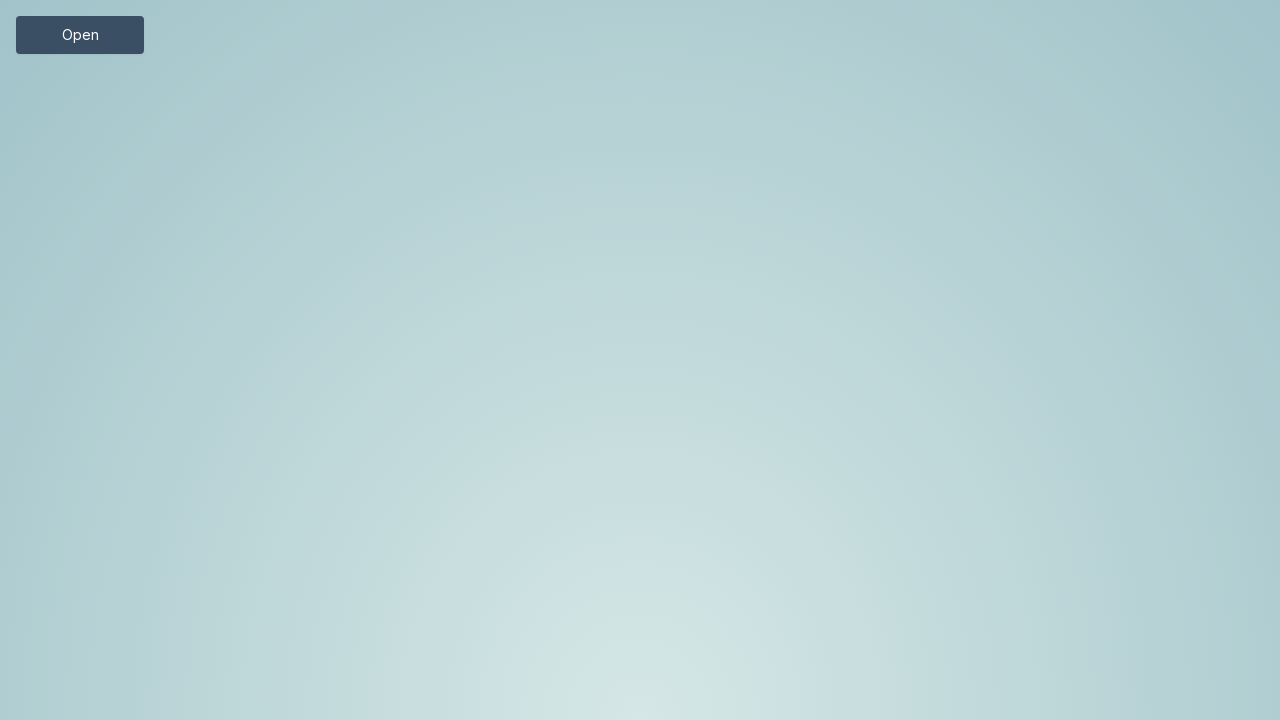

Clicked Open button to display modal at (80, 35) on text=Open
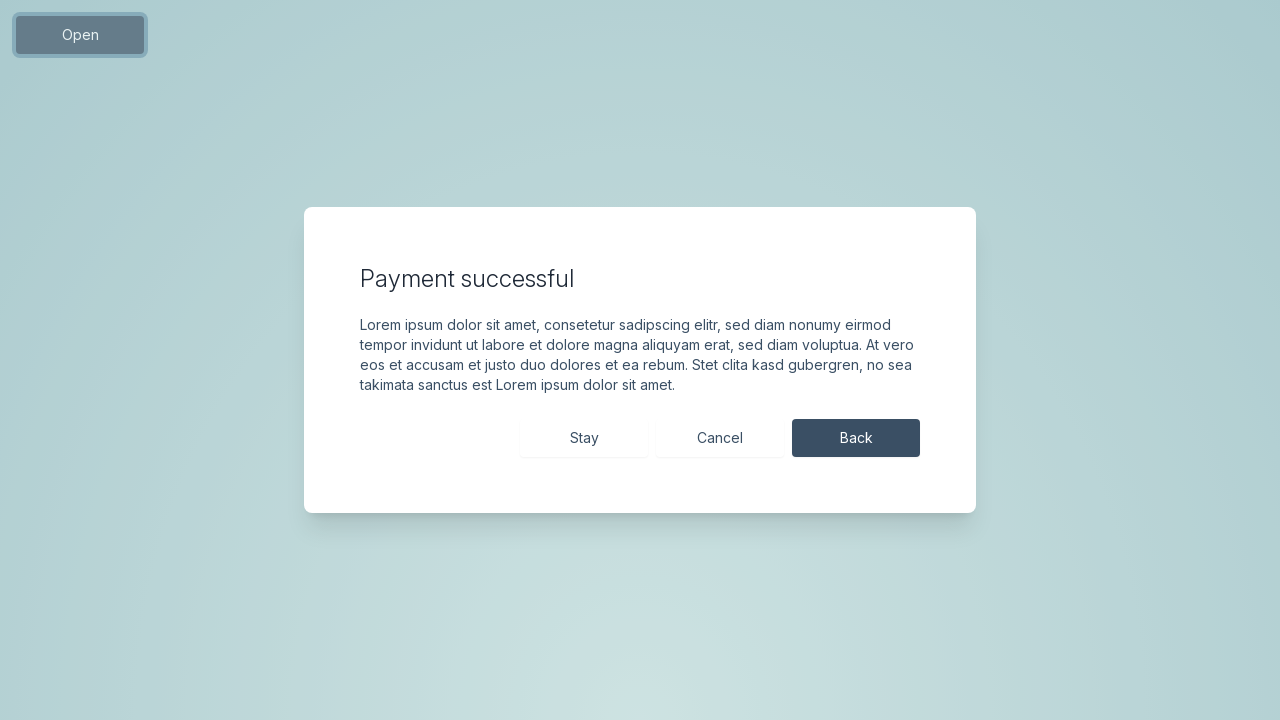

Pressed Tab on button-stay to navigate forward on #button-stay
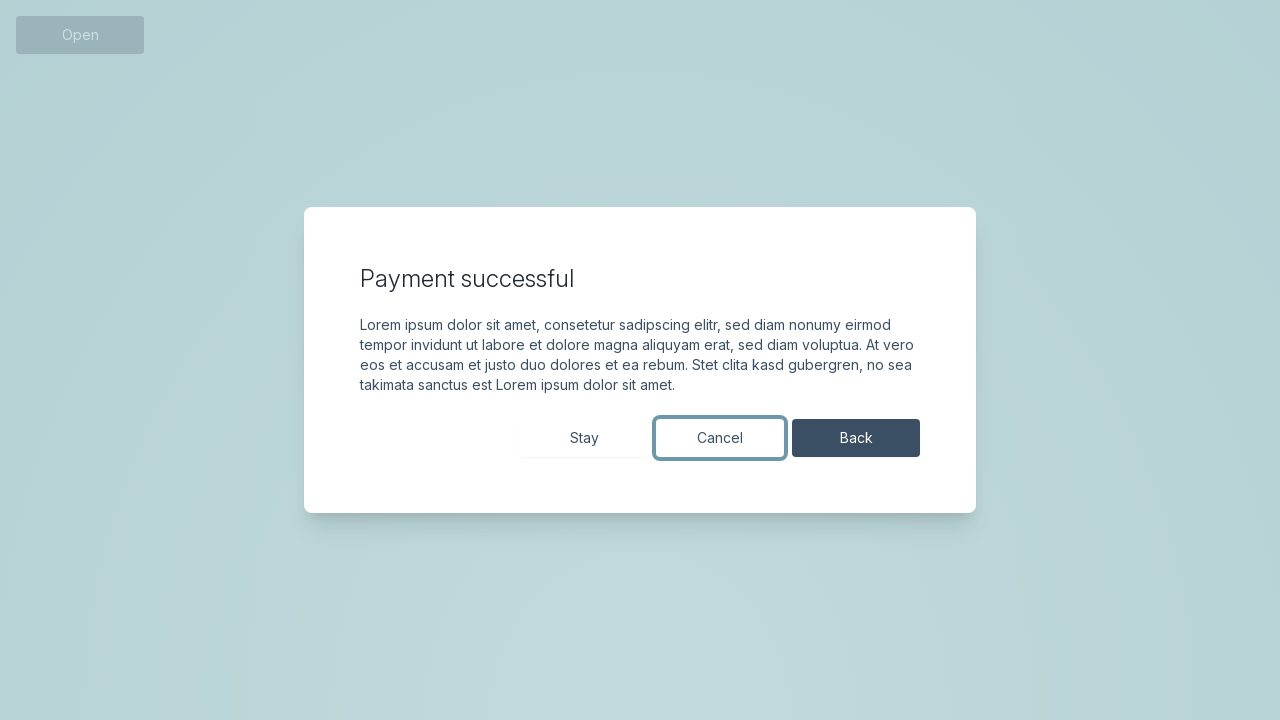

Pressed Tab on button-cancel to navigate forward on #button-cancel
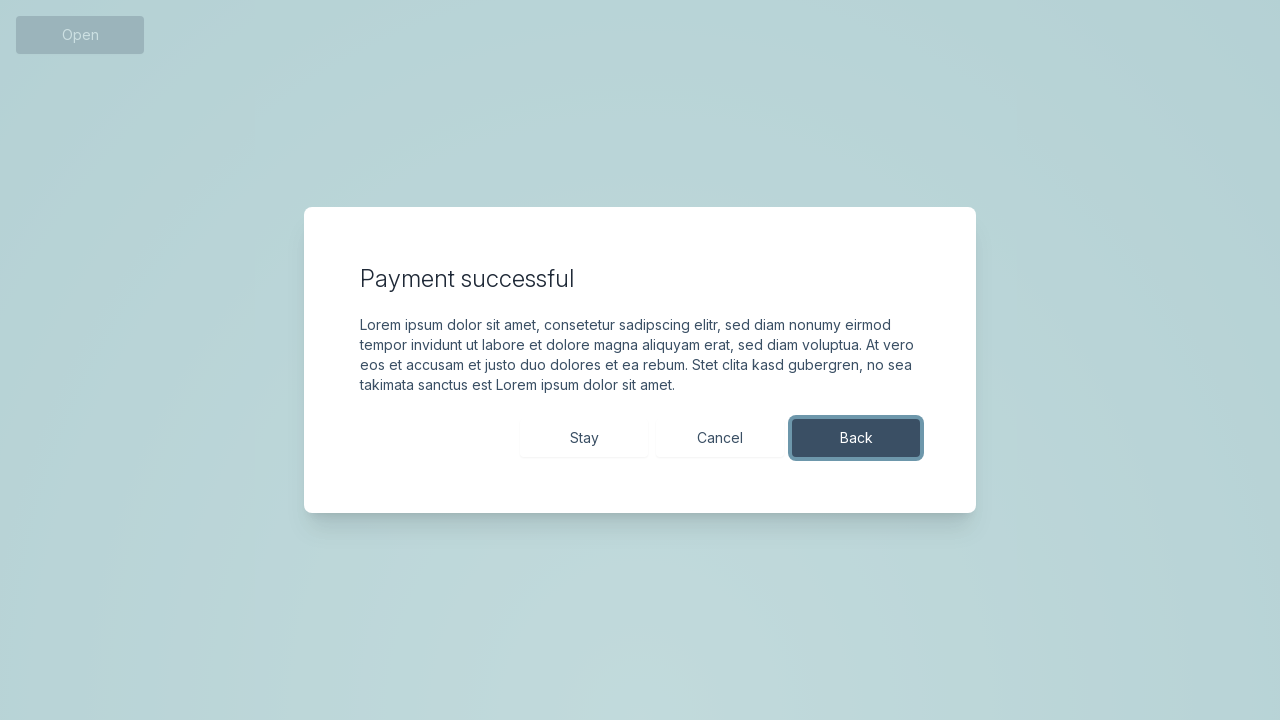

Pressed Shift+Tab on button-close to navigate backward on #button-close
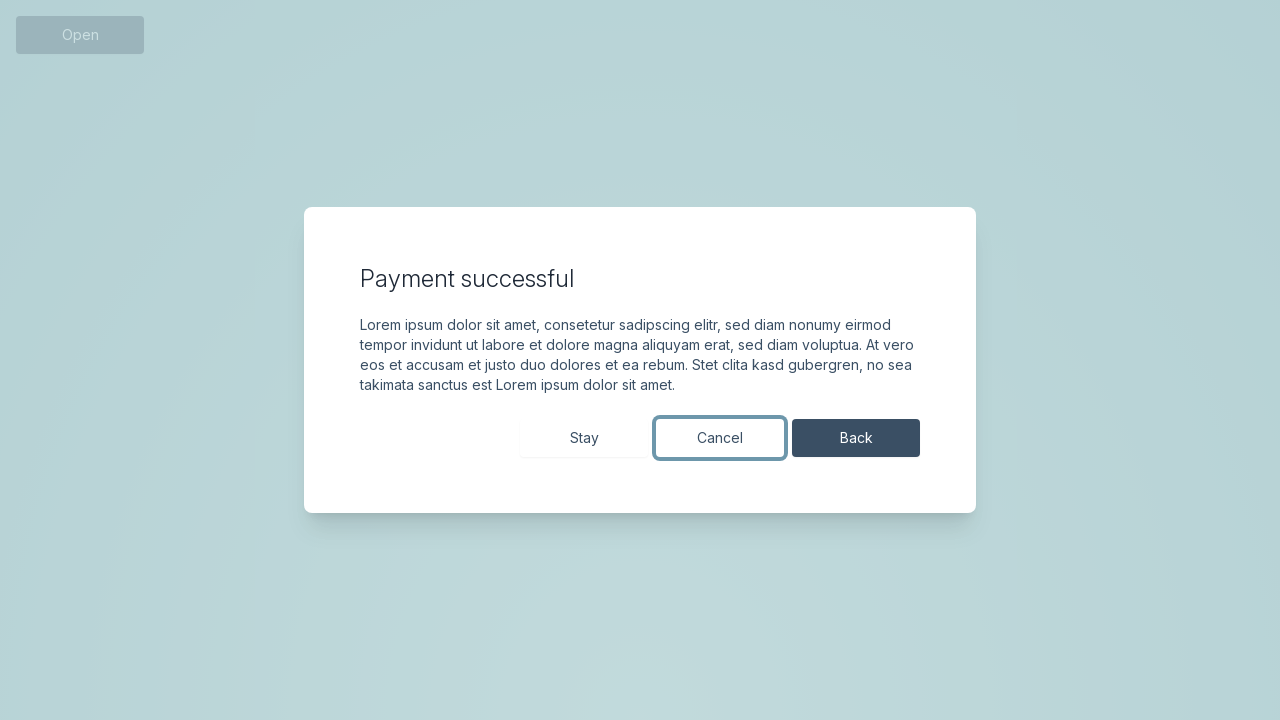

Pressed Tab on button-cancel to navigate forward on #button-cancel
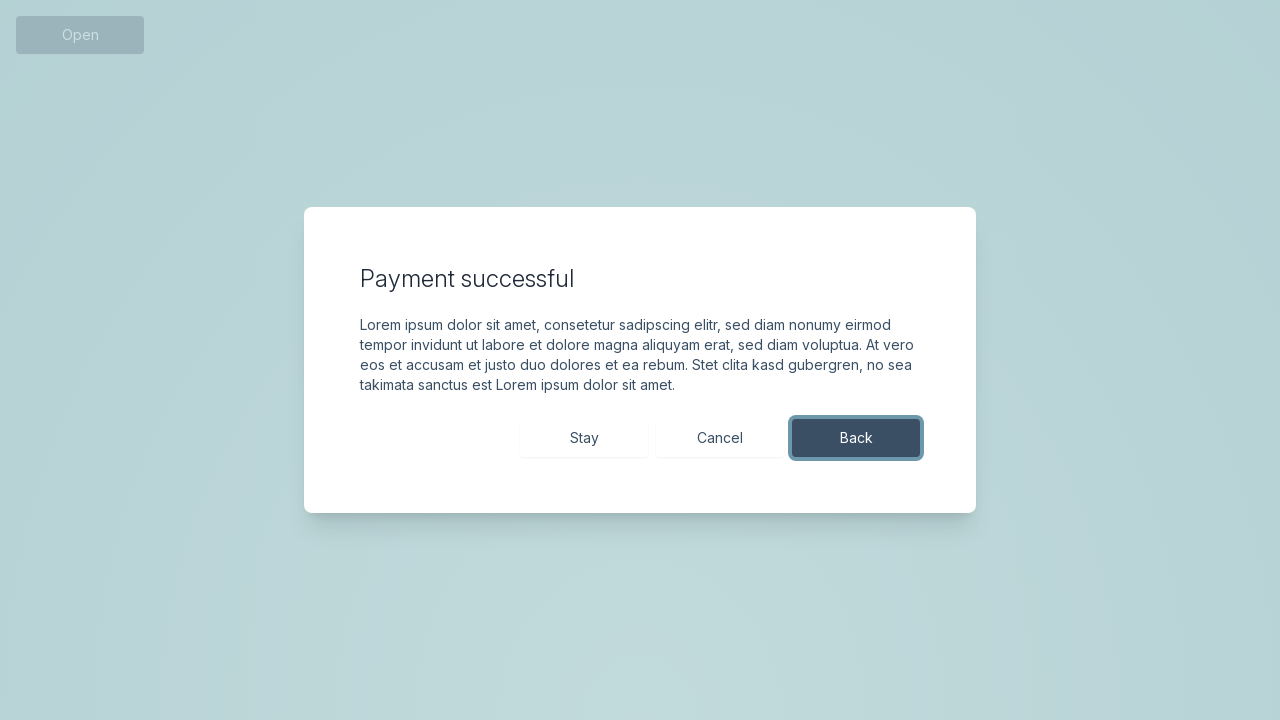

Pressed Tab on button-close to navigate forward on #button-close
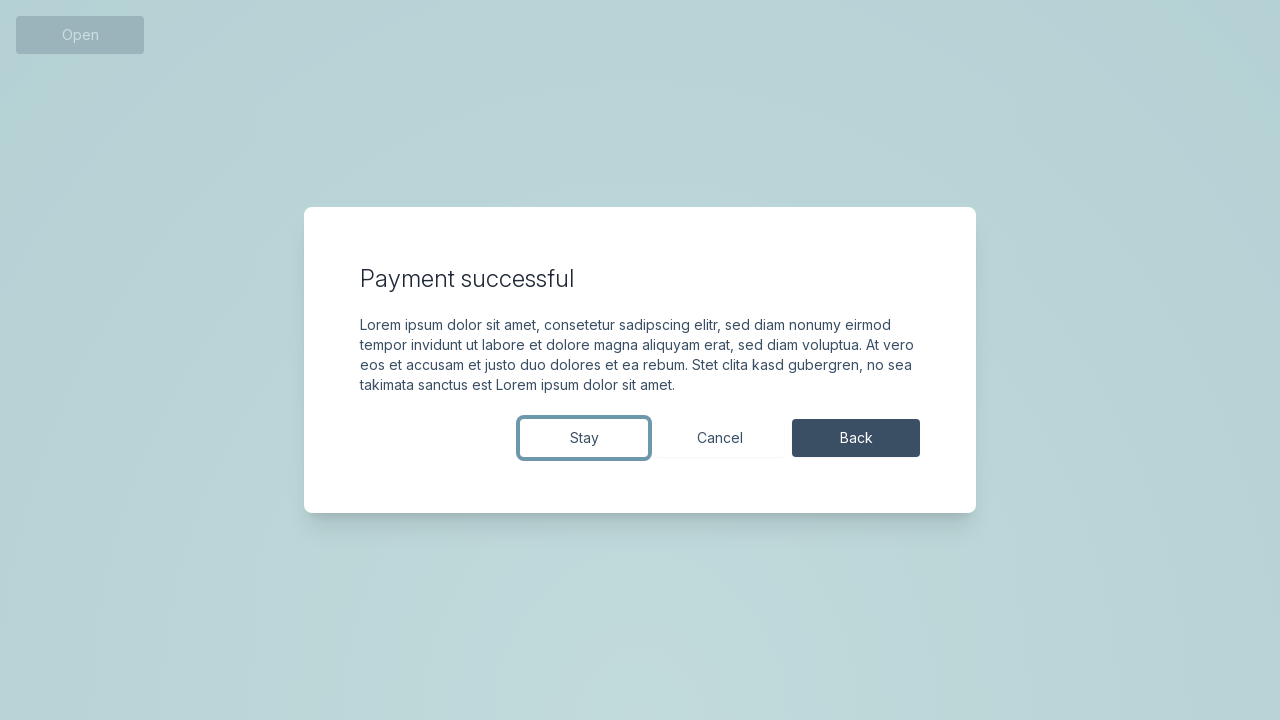

Pressed Shift+Tab on button-stay to navigate backward on #button-stay
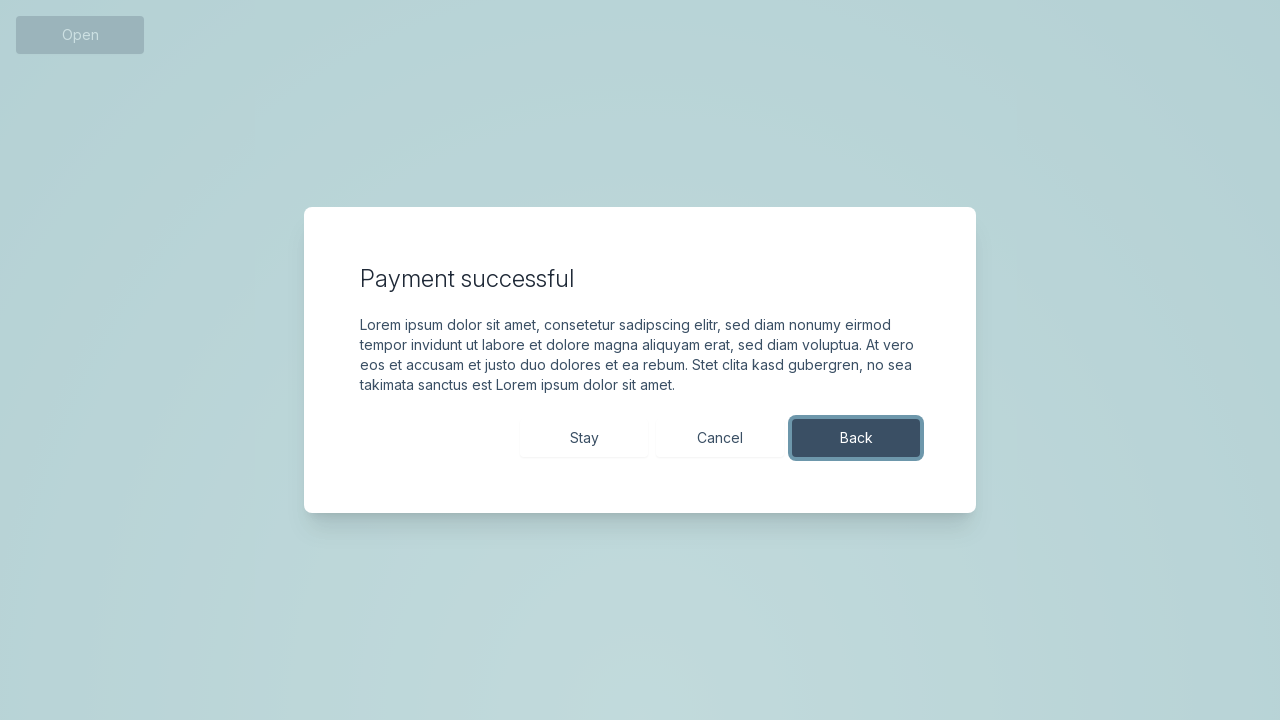

Pressed Shift+Tab on button-close to navigate backward on #button-close
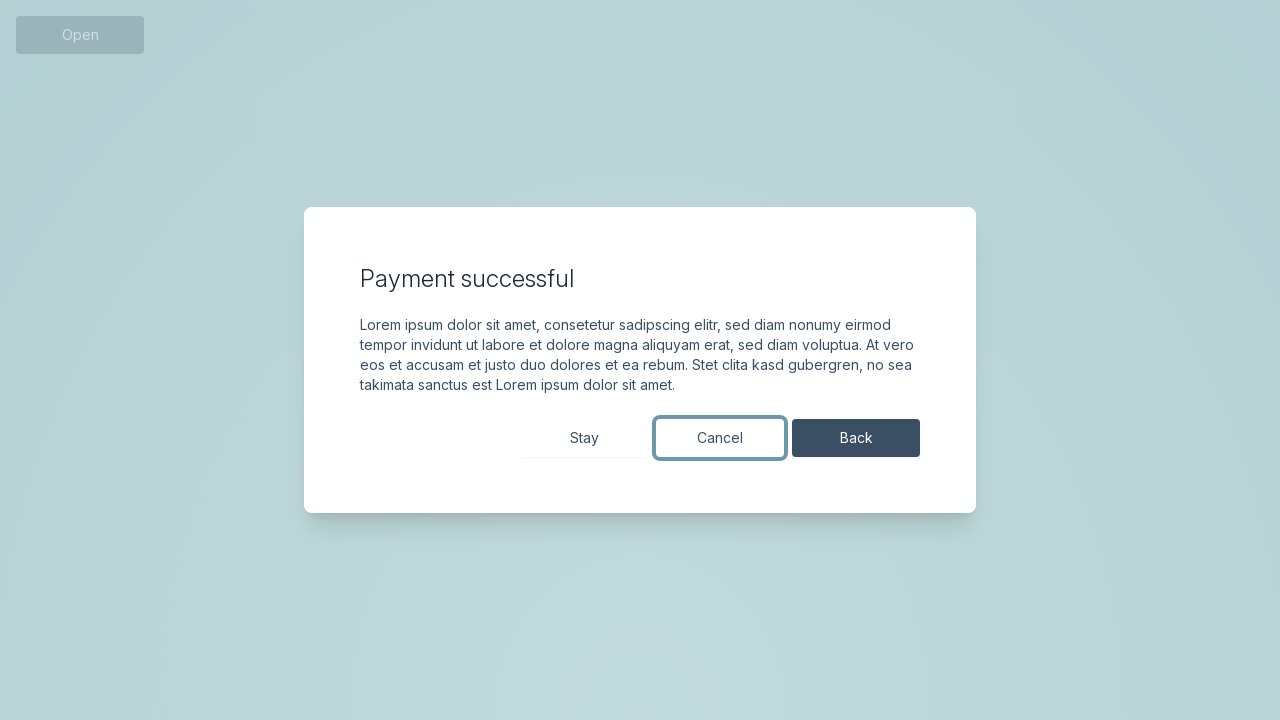

Pressed Tab on button-cancel to navigate forward on #button-cancel
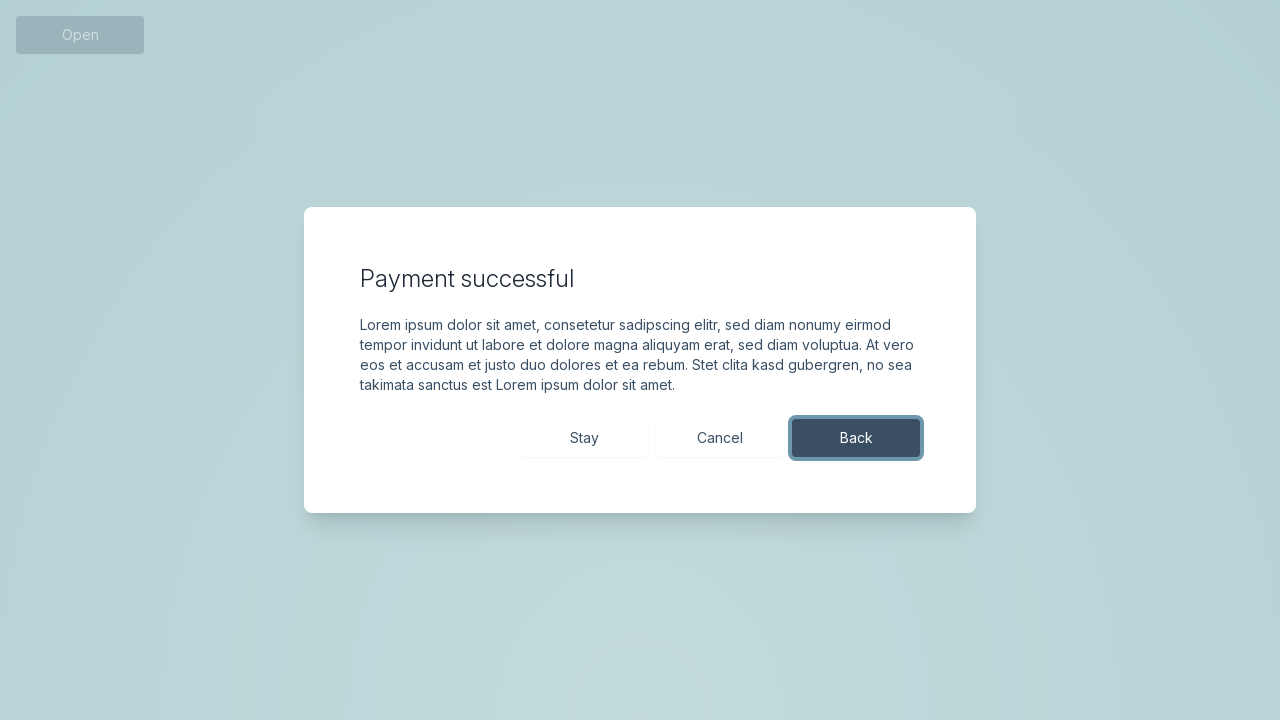

Pressed Tab on button-close to navigate forward on #button-close
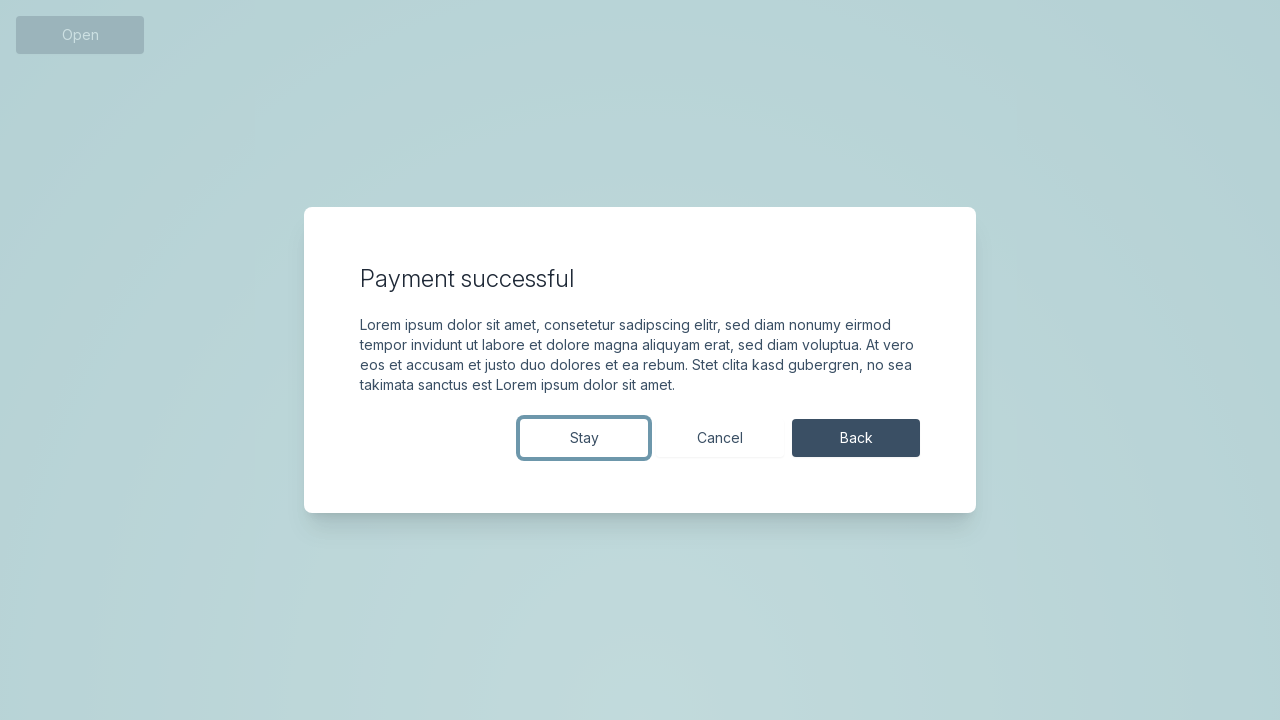

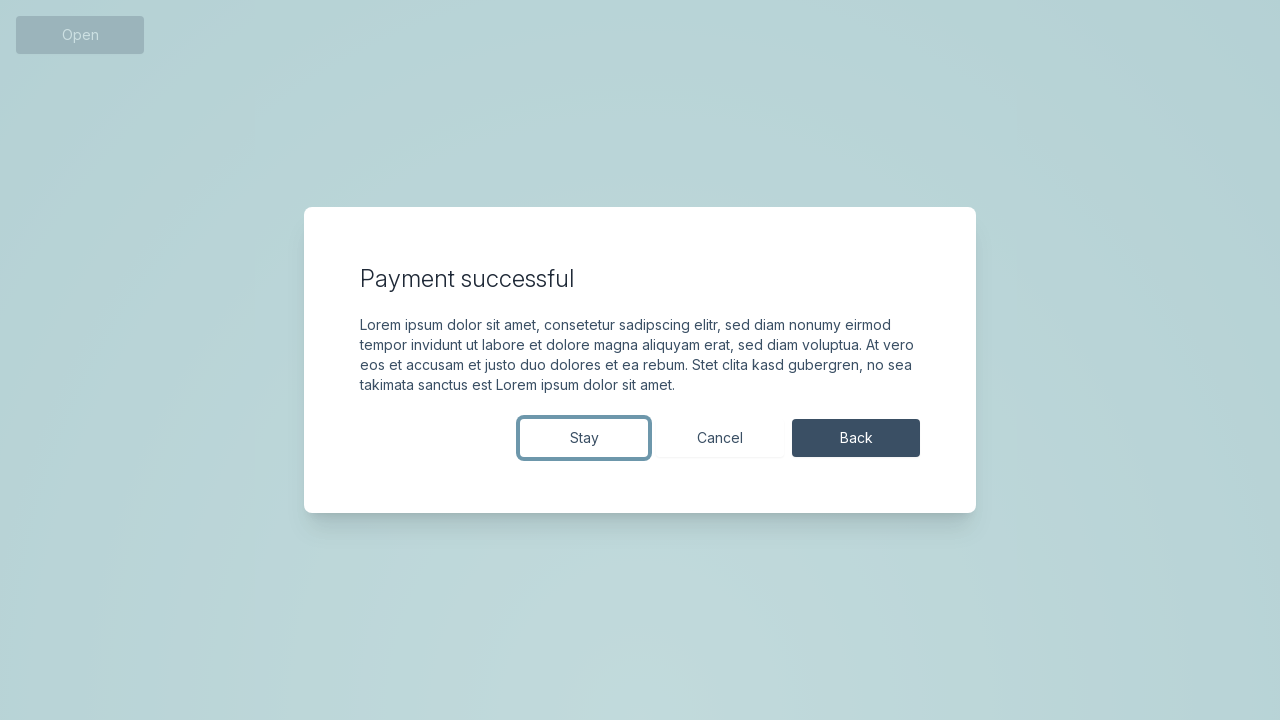